Tests drag and drop functionality on jQuery UI demo page by dragging an element into a droppable target within an iframe

Starting URL: https://jqueryui.com/droppable/

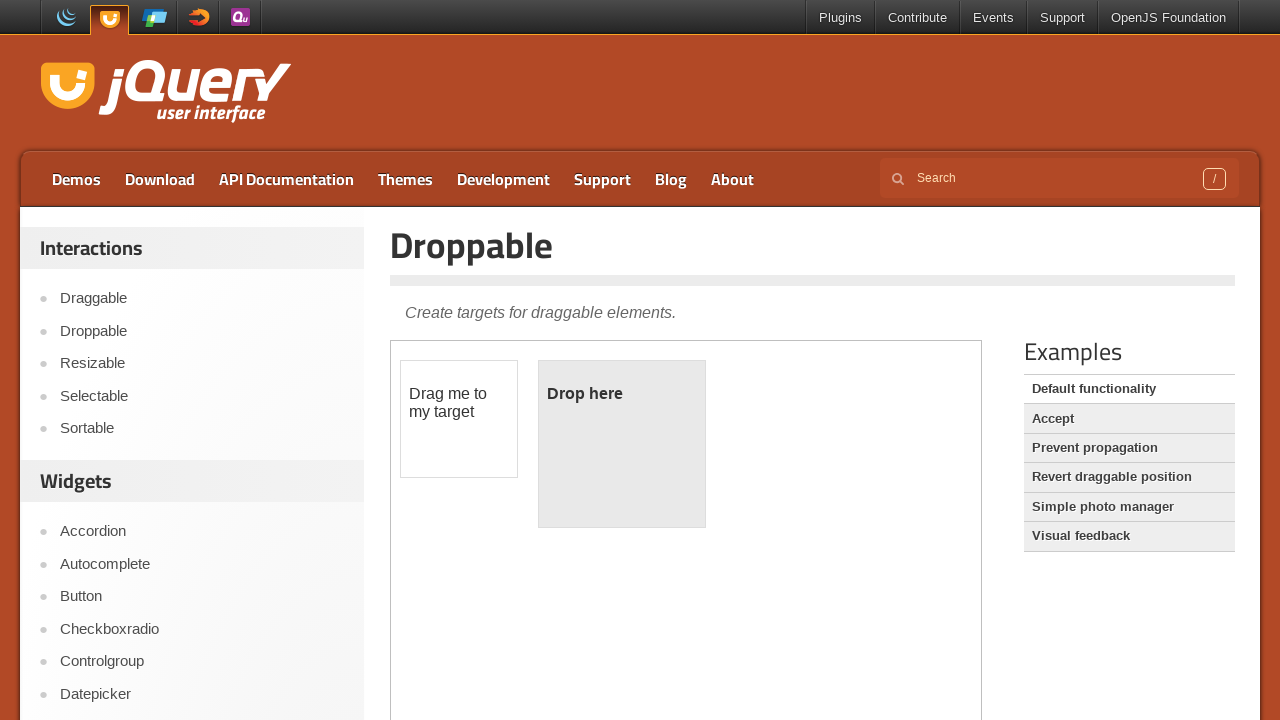

Located the demo iframe containing drag and drop elements
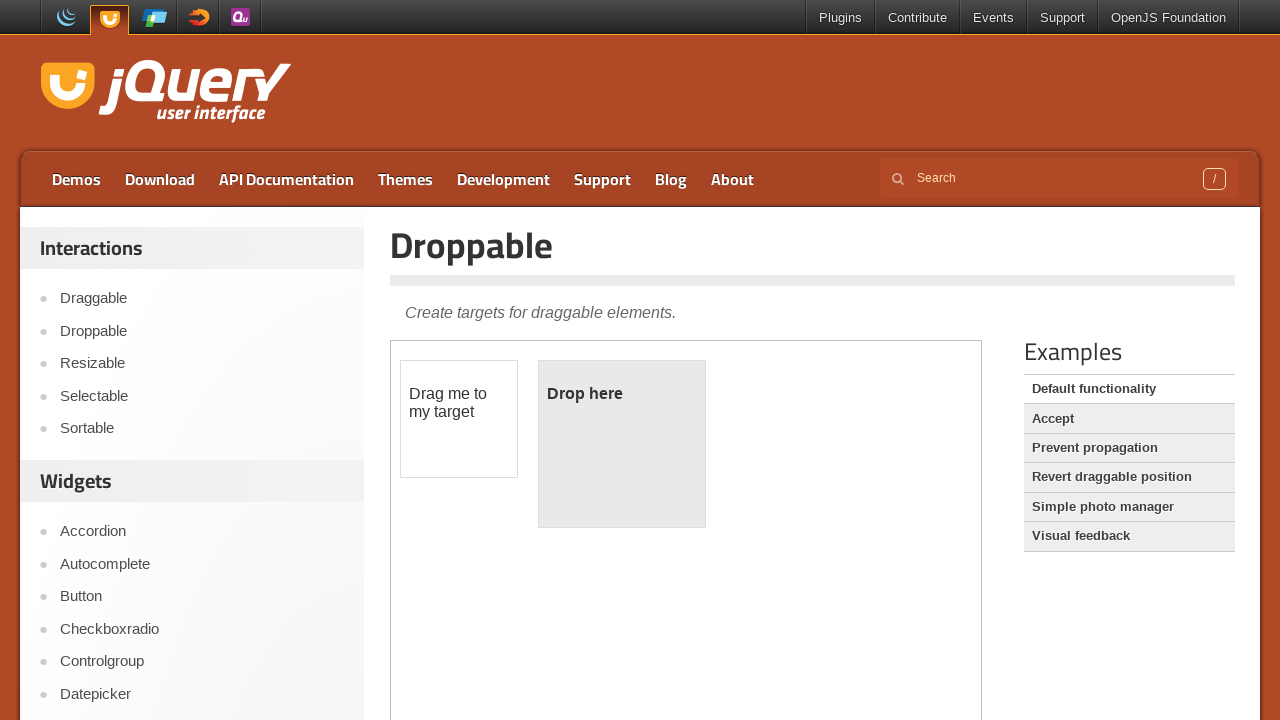

Clicked on the draggable element to focus it at (459, 419) on iframe.demo-frame >> internal:control=enter-frame >> #draggable
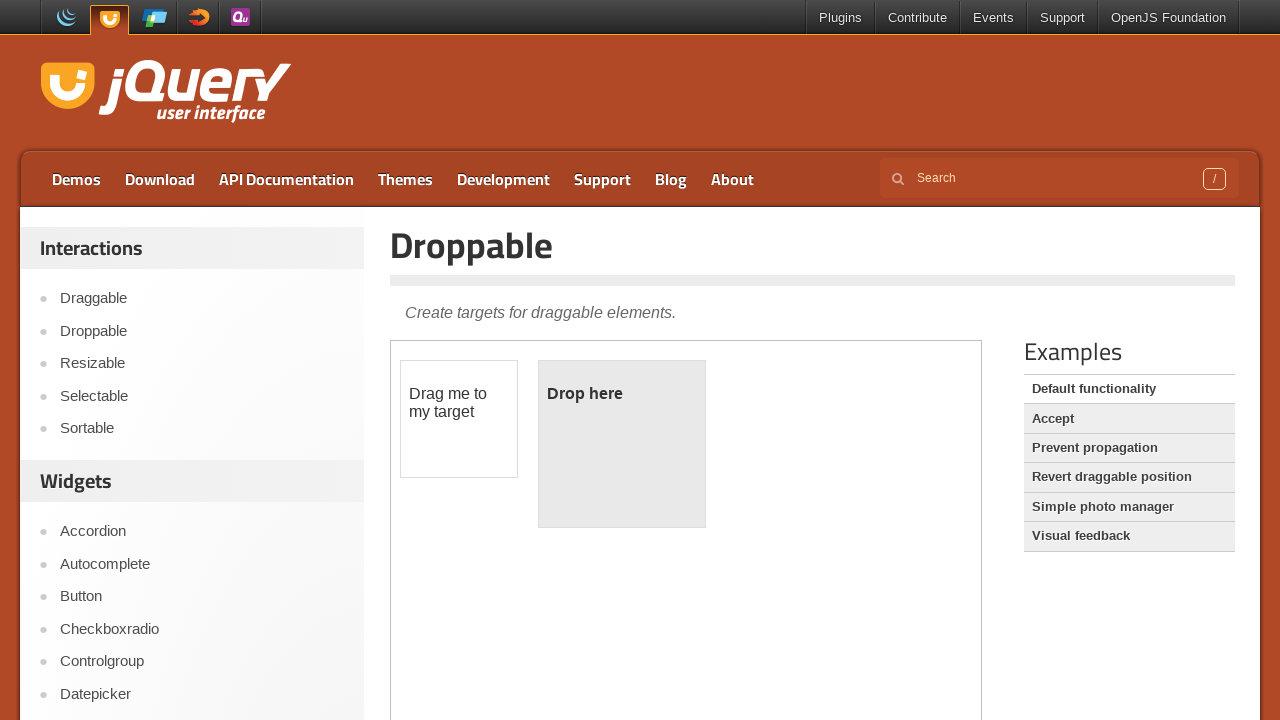

Located the source draggable element
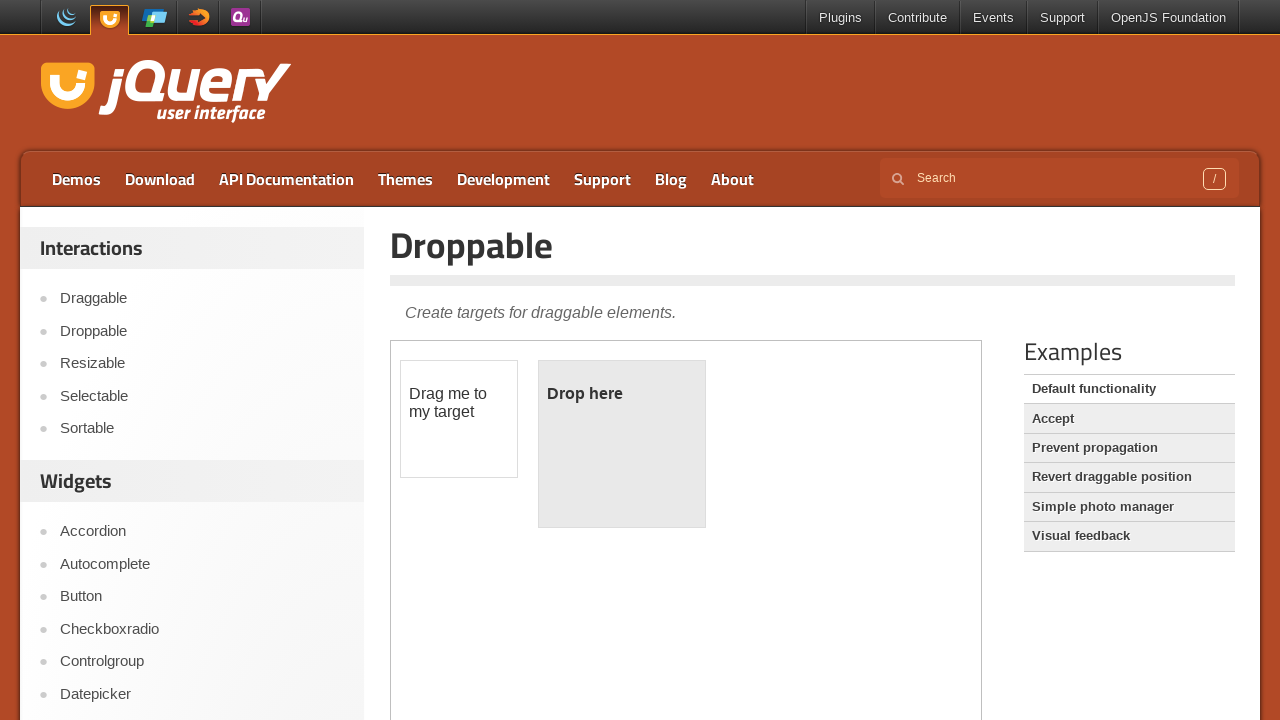

Located the target droppable element
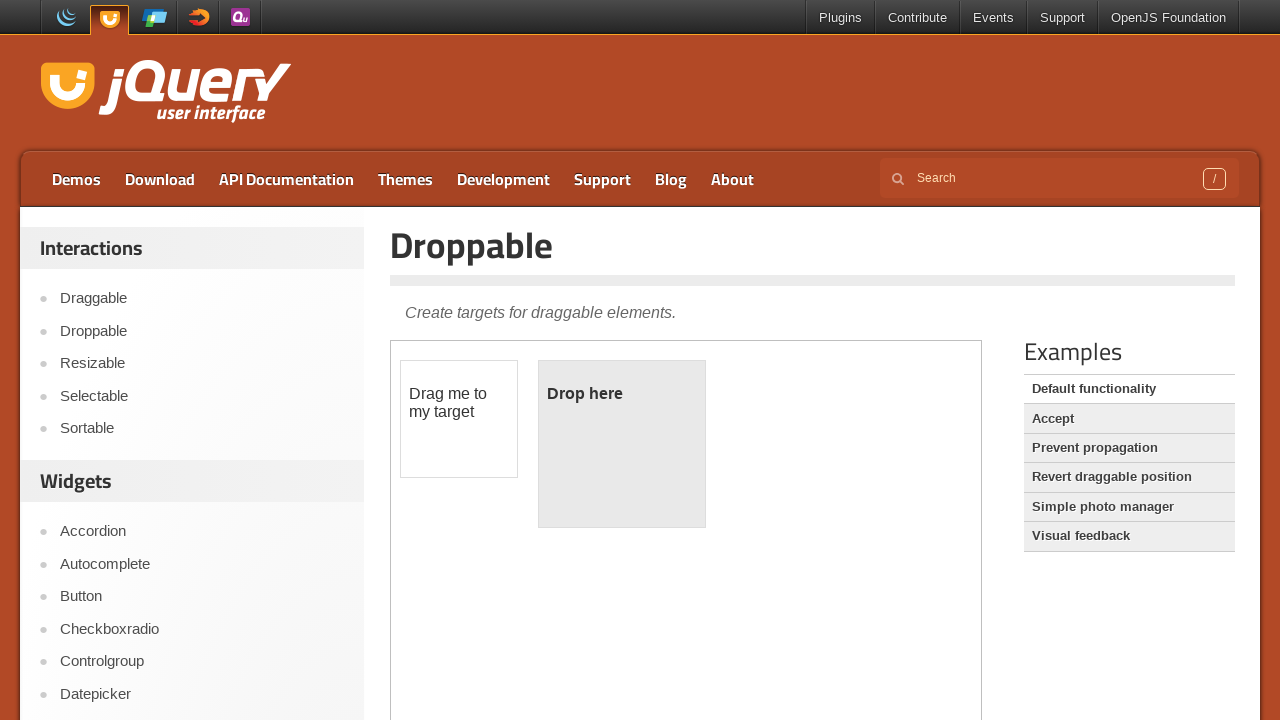

Dragged the draggable element into the droppable target at (622, 444)
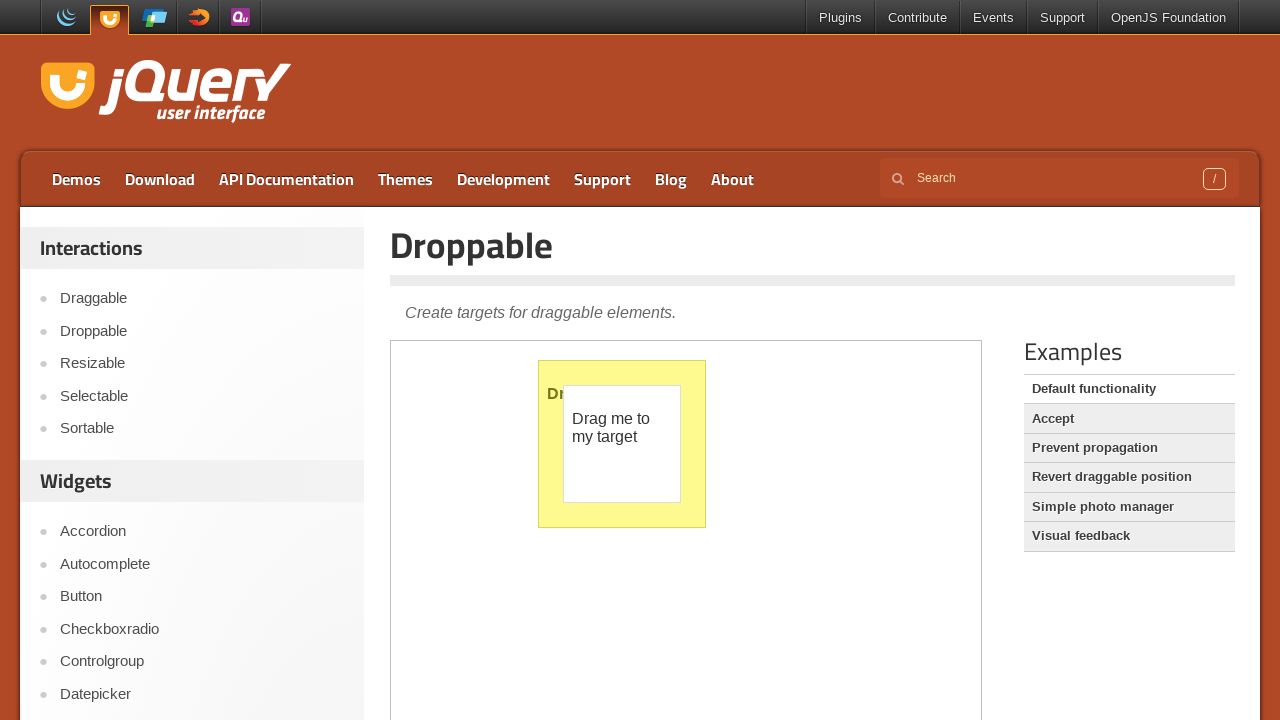

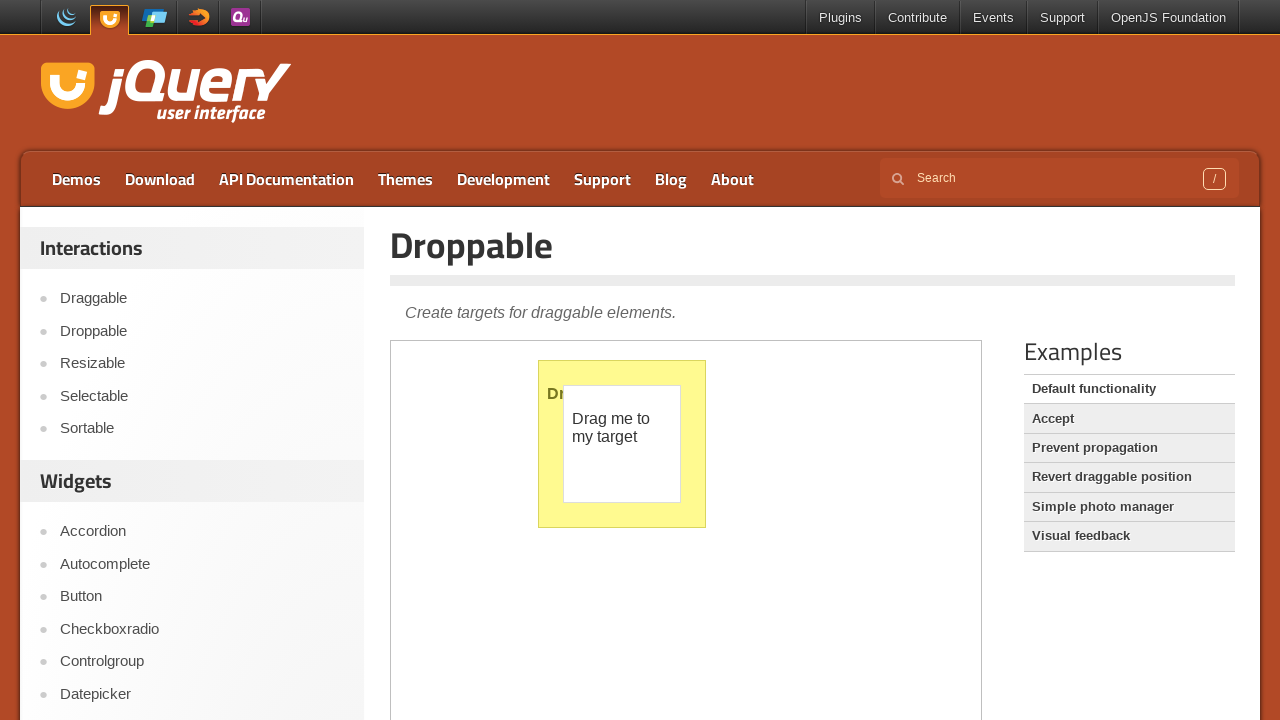